Tests horizontal slider functionality by setting its value to 3 using the fill method

Starting URL: https://the-internet.herokuapp.com/horizontal_slider

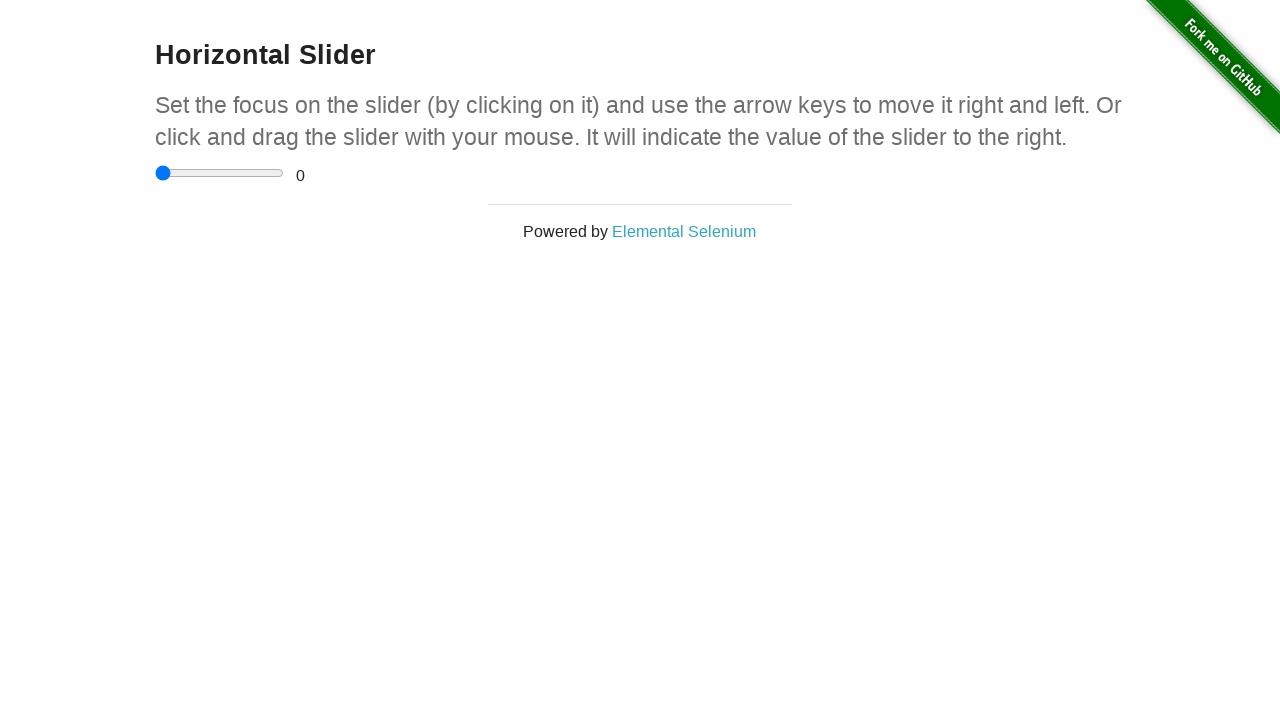

Navigated to horizontal slider test page
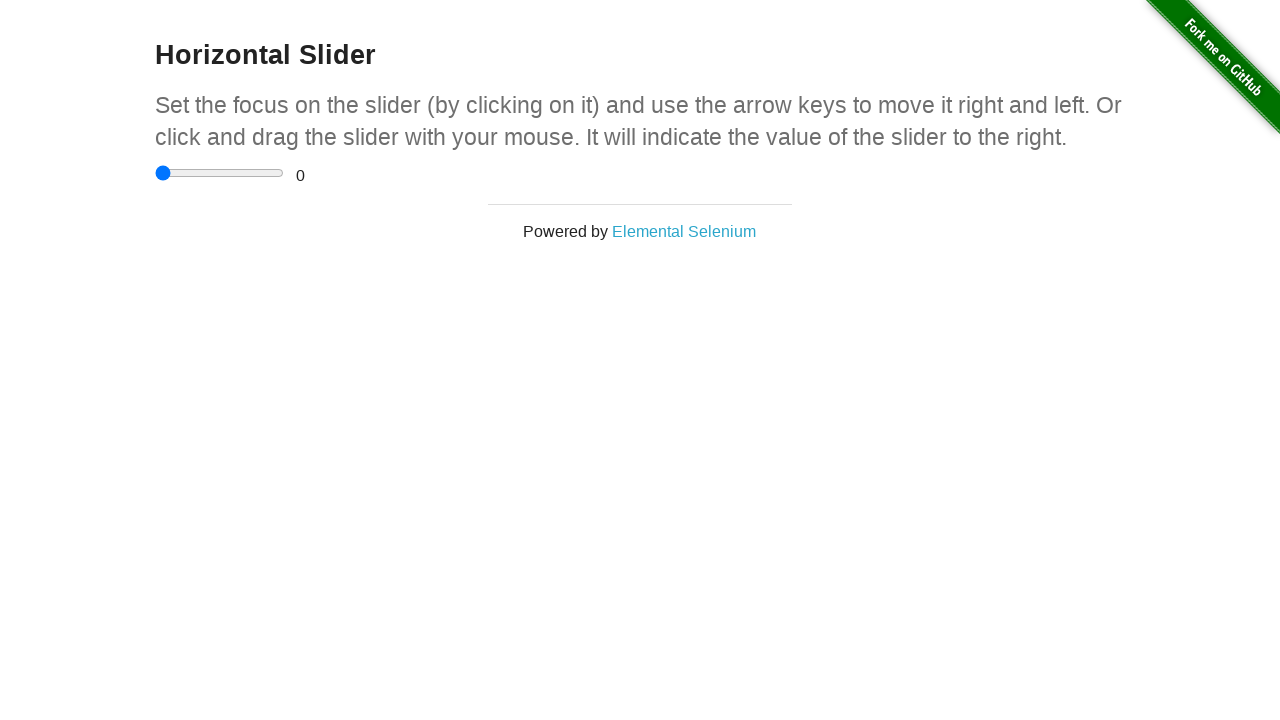

Set horizontal slider value to 3 using fill method on internal:role=slider
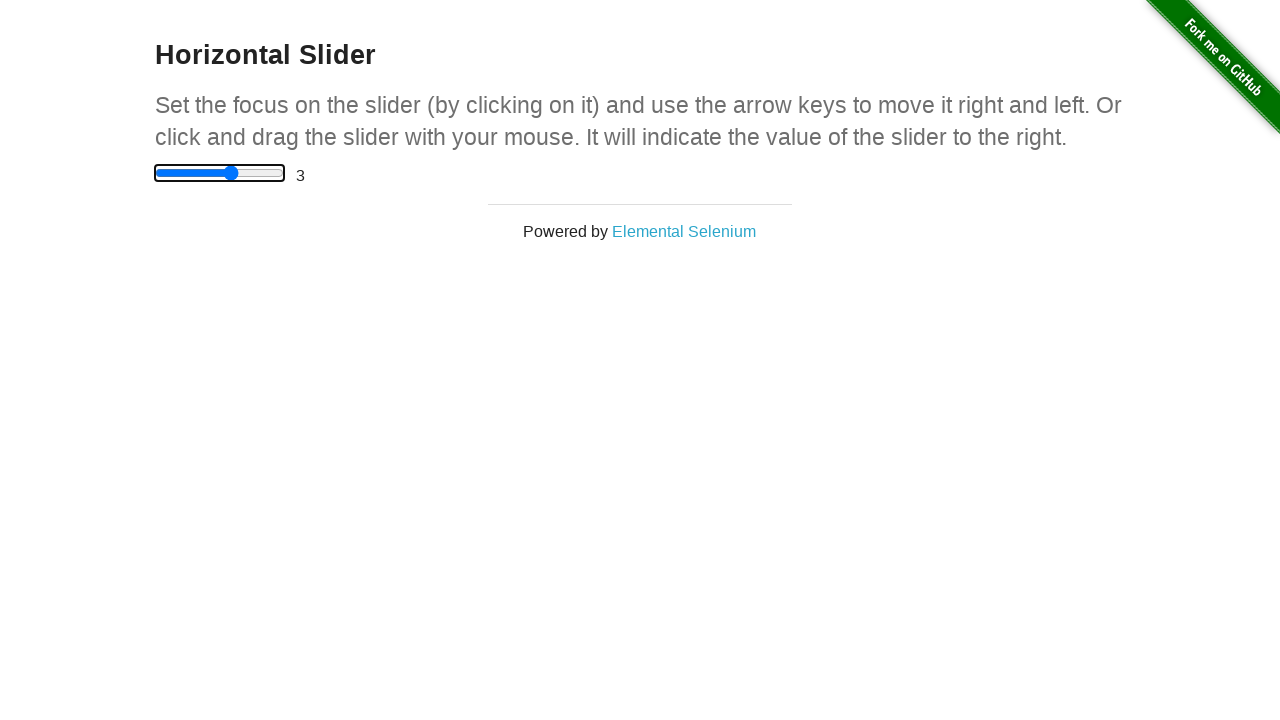

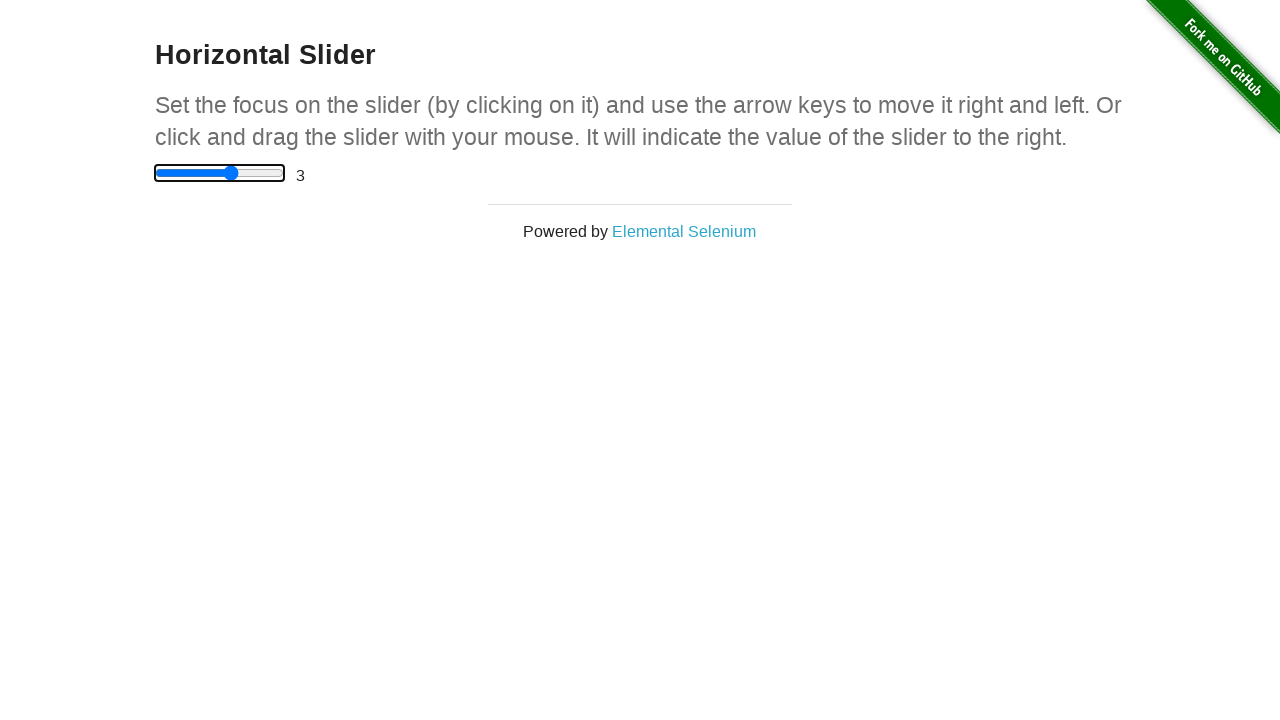